Tests explicit wait functionality on a demo page by clicking buttons that dynamically reveal text fields, waiting for the fields to become visible, and then filling them with text.

Starting URL: https://www.hyrtutorials.com/p/waits-demo.html

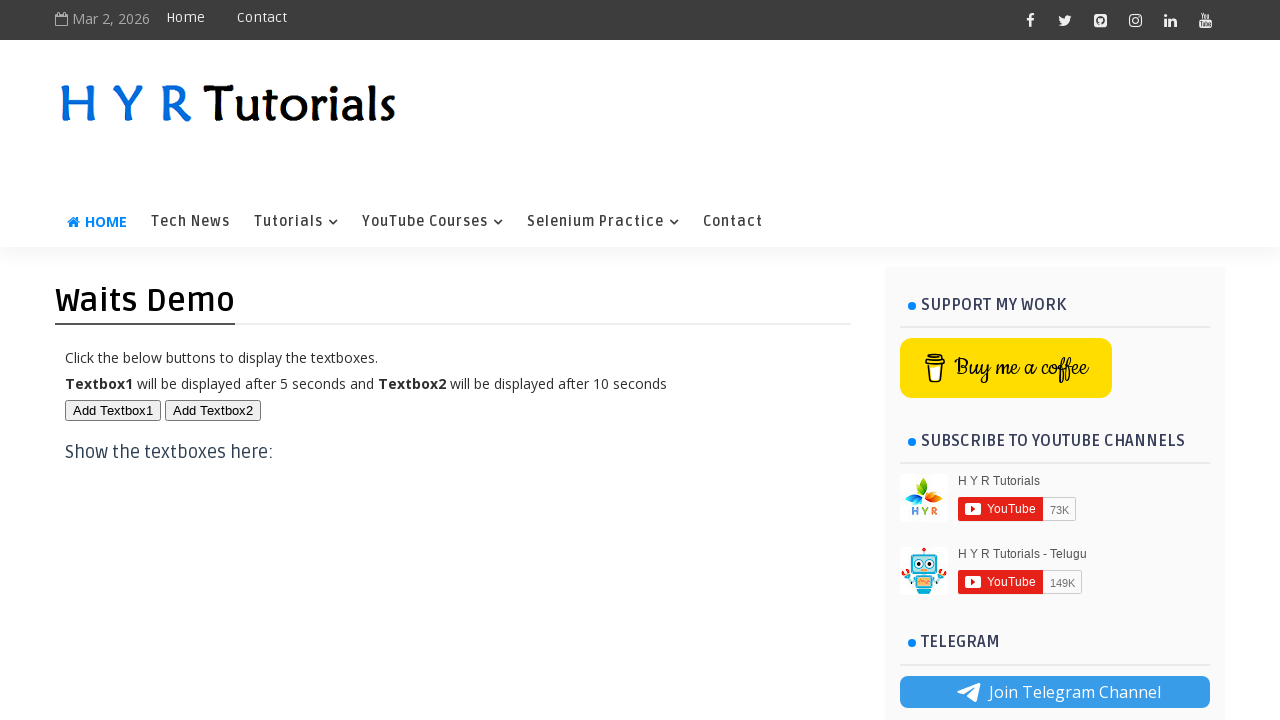

Clicked button 1 to trigger first text field at (113, 410) on #btn1
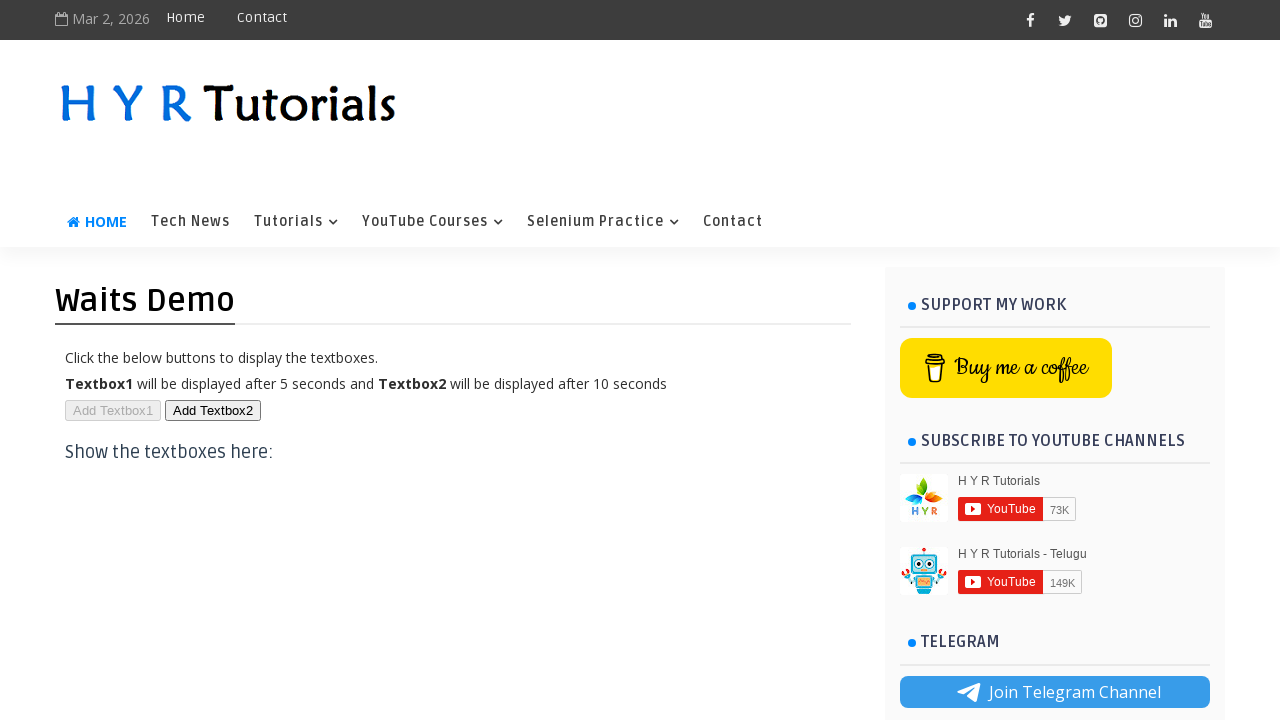

Waited for text field 1 to become visible
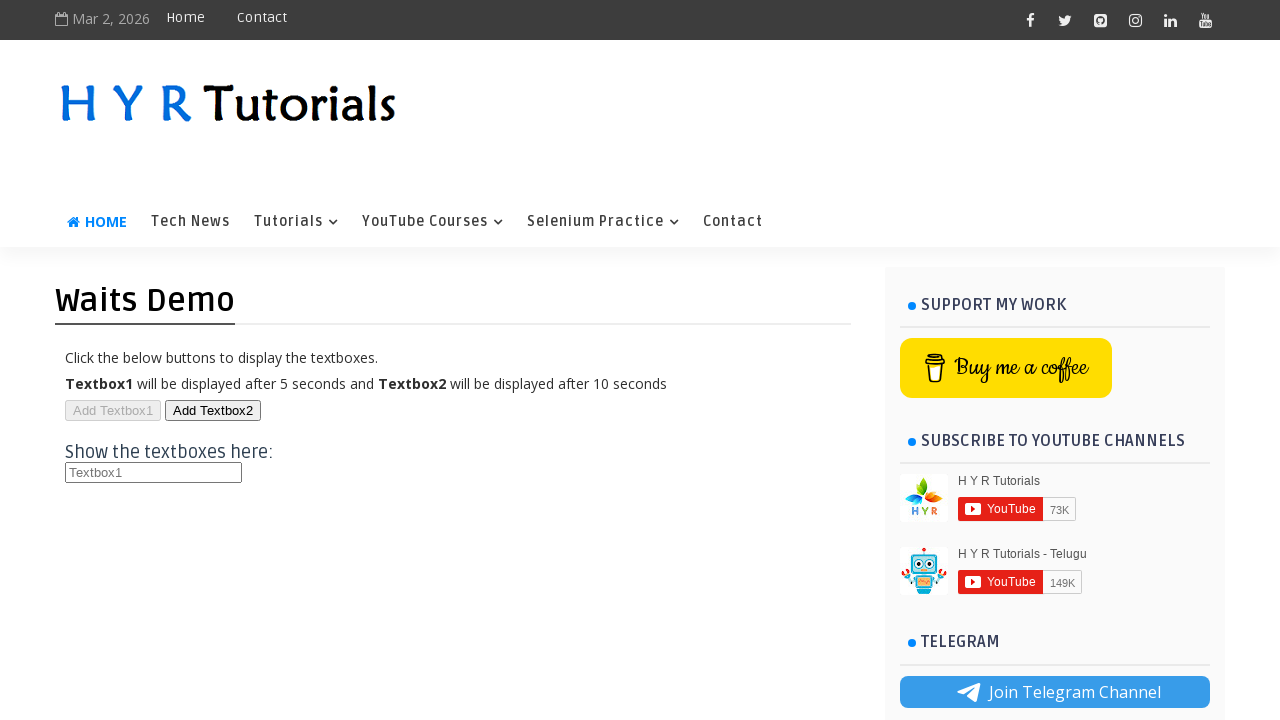

Filled text field 1 with 'yase' on #txt1
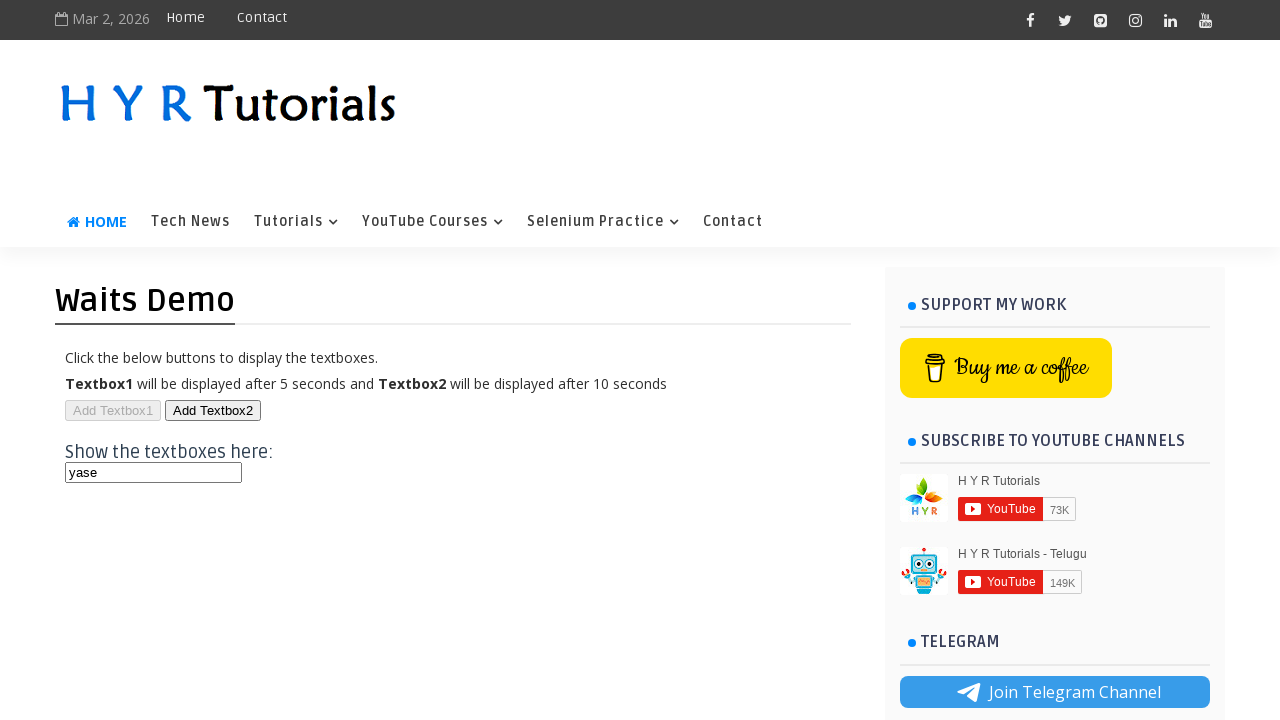

Clicked button 2 to trigger second text field at (213, 410) on #btn2
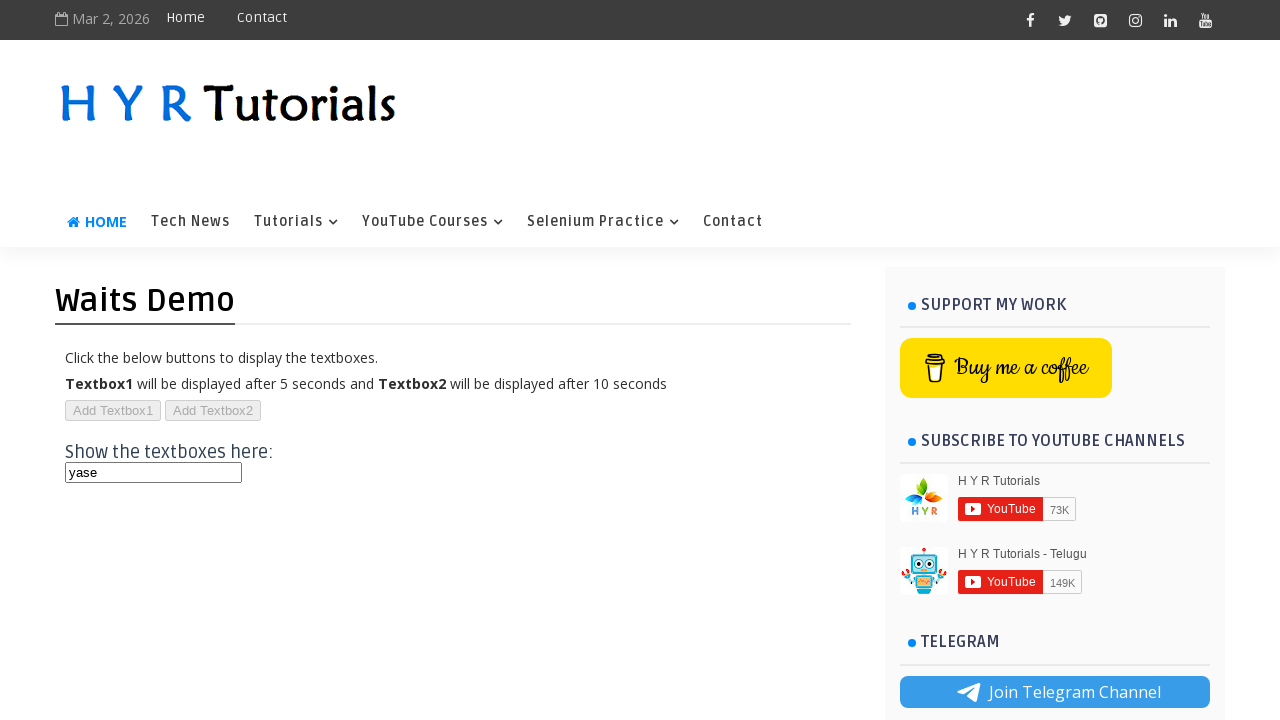

Waited for text field 2 to become visible
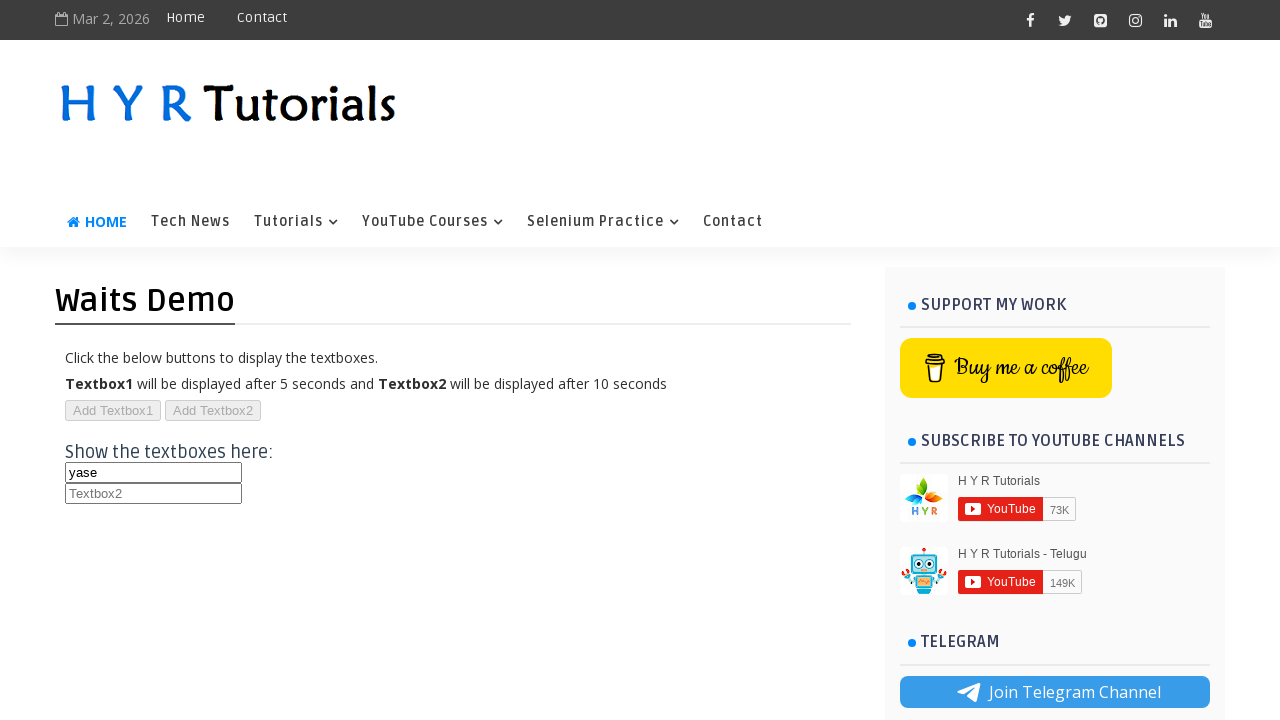

Filled text field 2 with 'yldrr' on #txt2
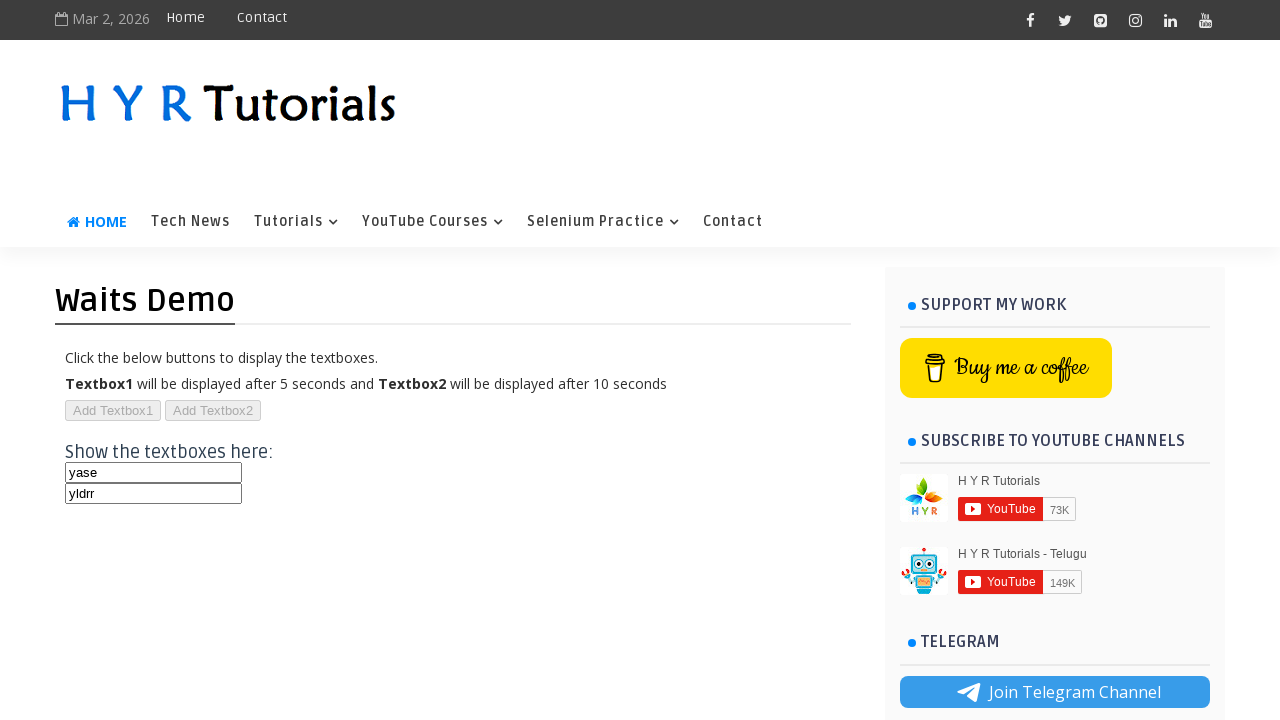

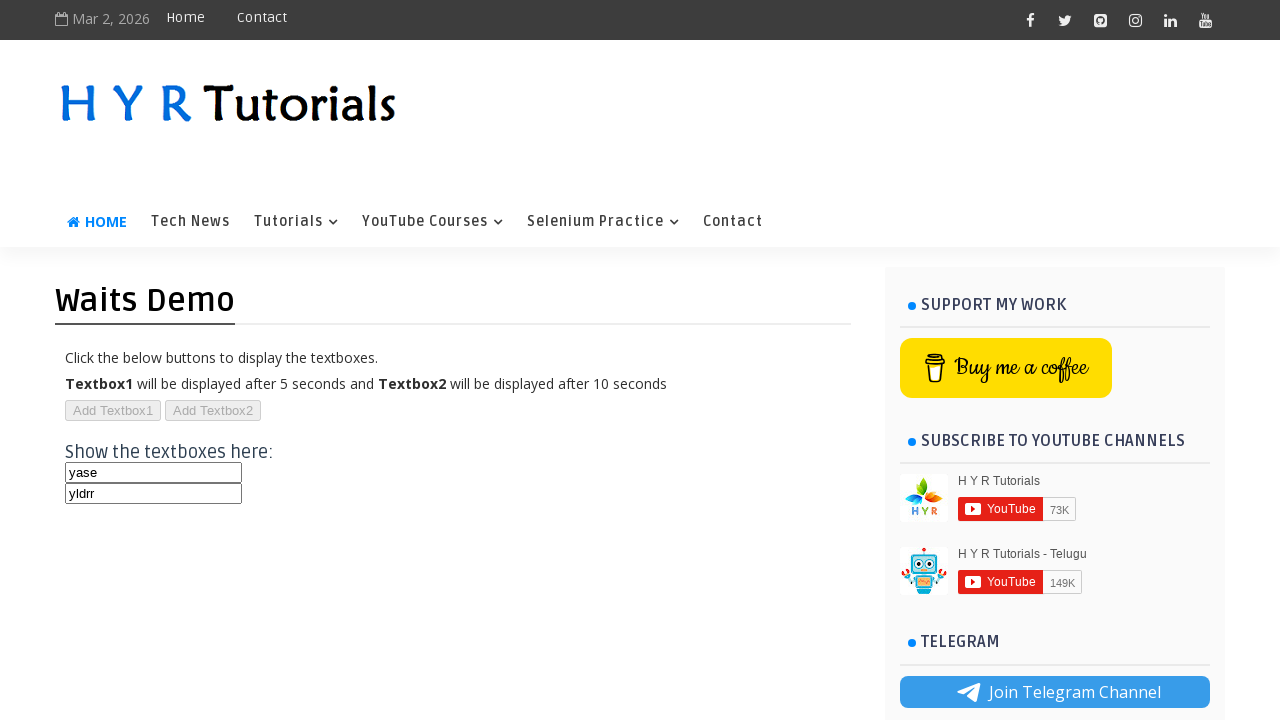